Tests dropdown functionality by accessing the dropdown element and iterating through its options until finding "Option1".

Starting URL: https://rahulshettyacademy.com/AutomationPractice/

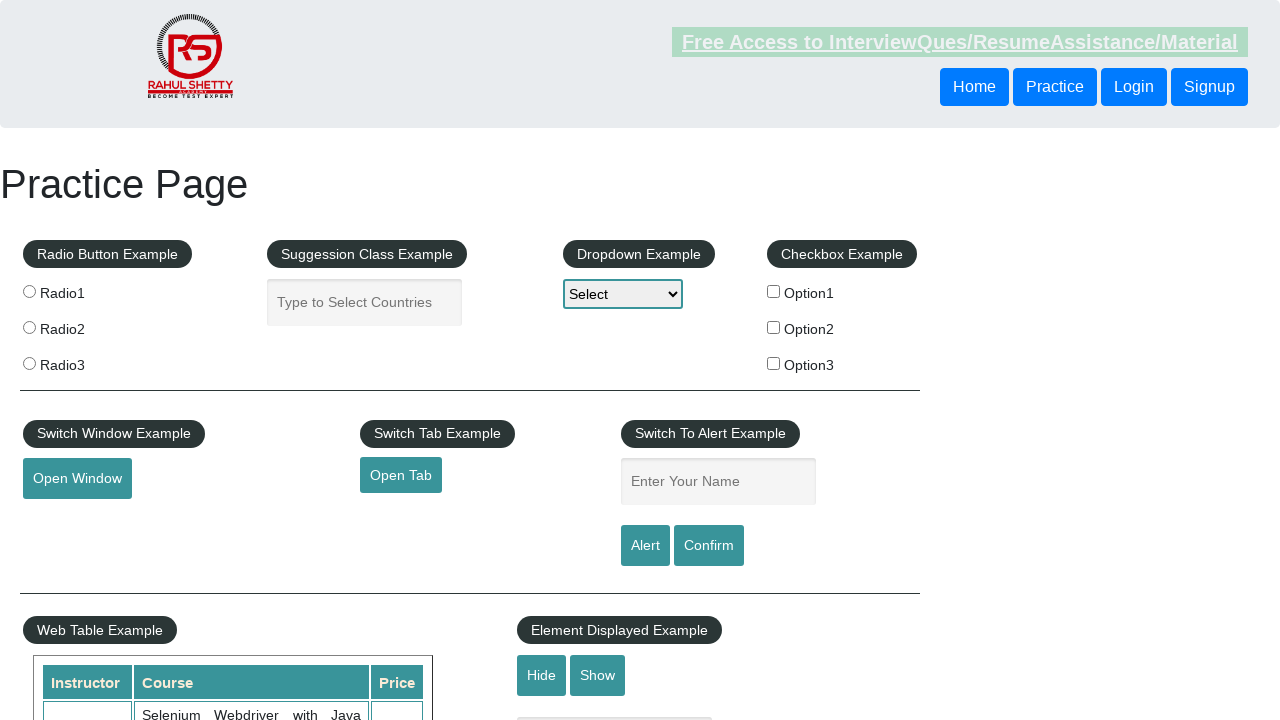

Waited for dropdown element to be visible
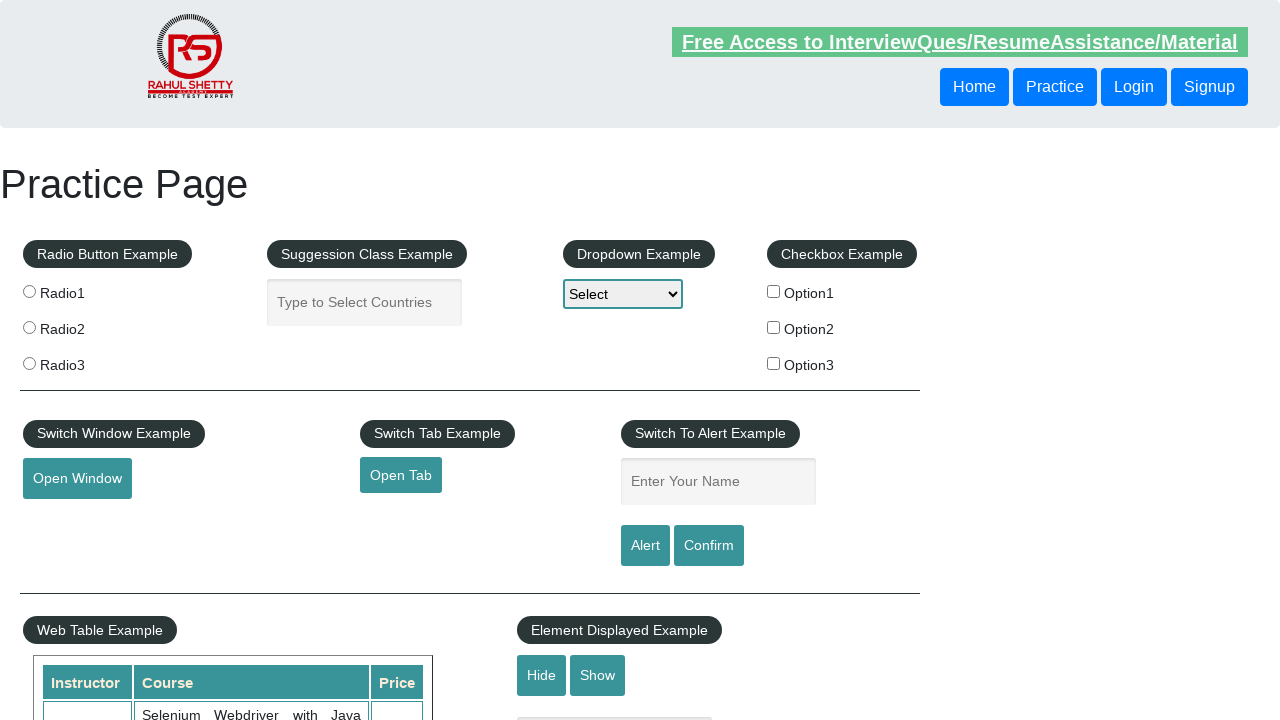

Located dropdown element by name 'dropdown-class-example'
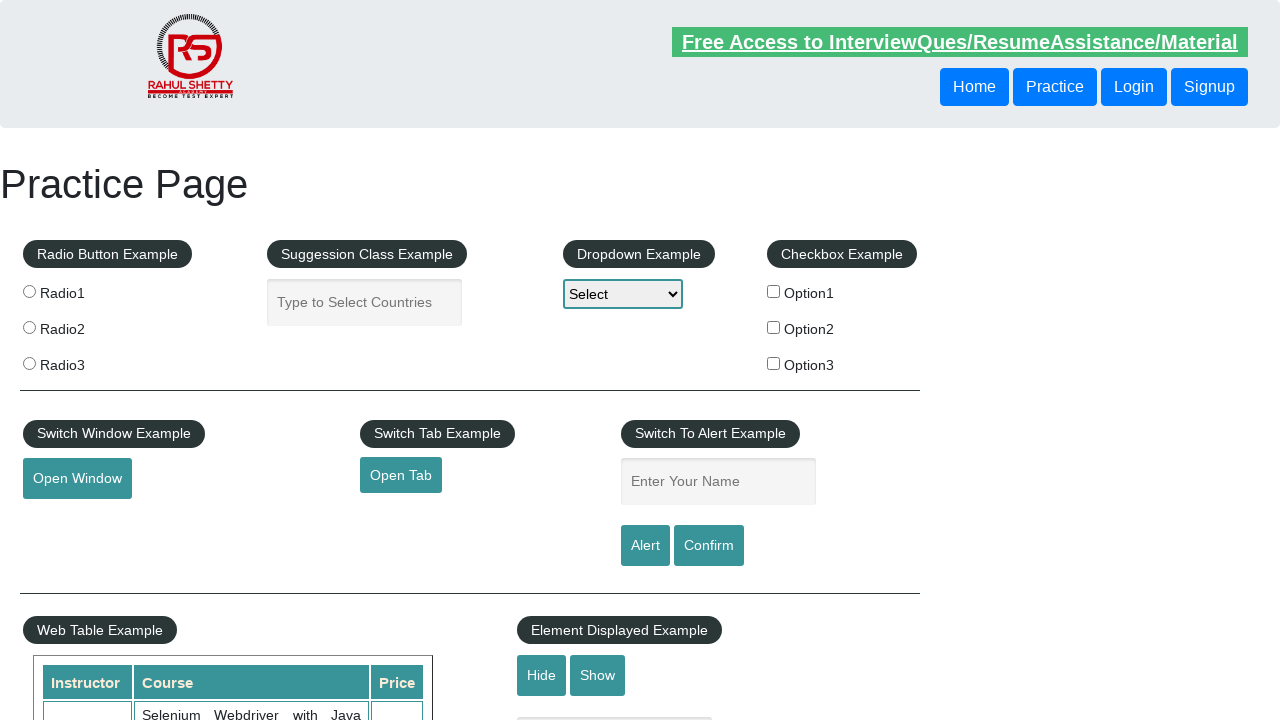

Retrieved all option elements from dropdown
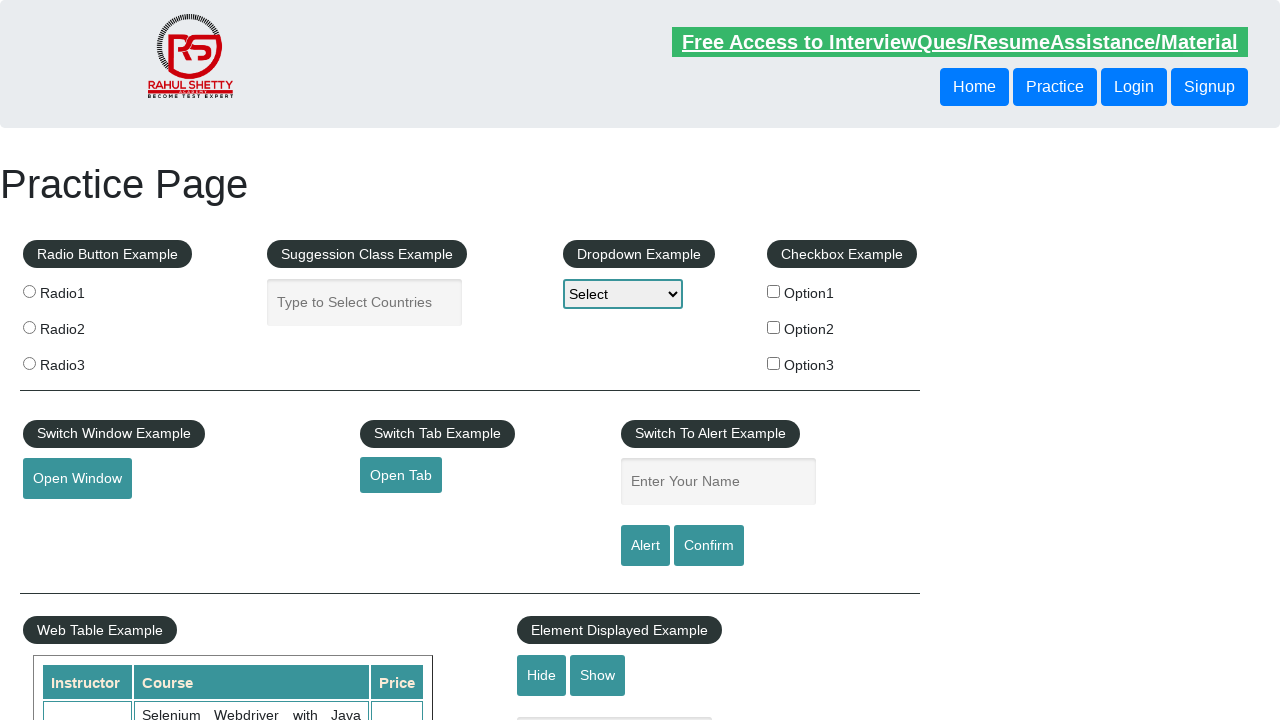

Retrieved text content from option: 'Select'
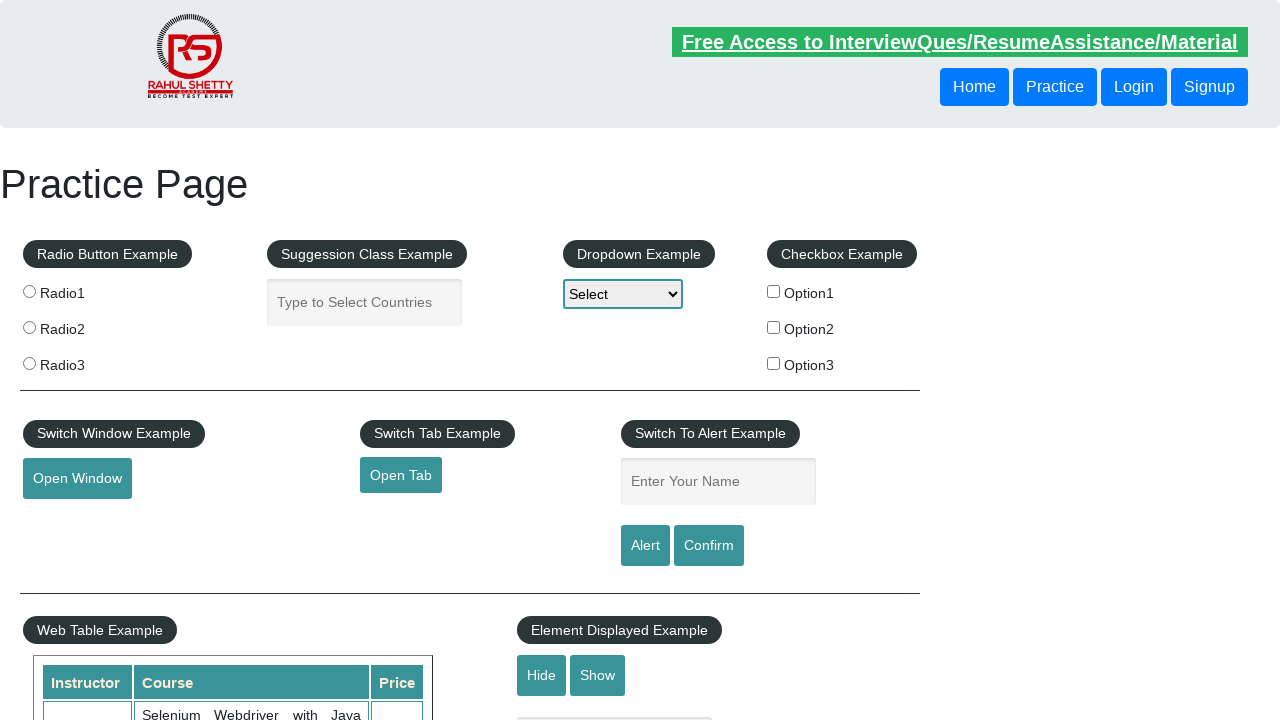

Retrieved text content from option: 'Option1'
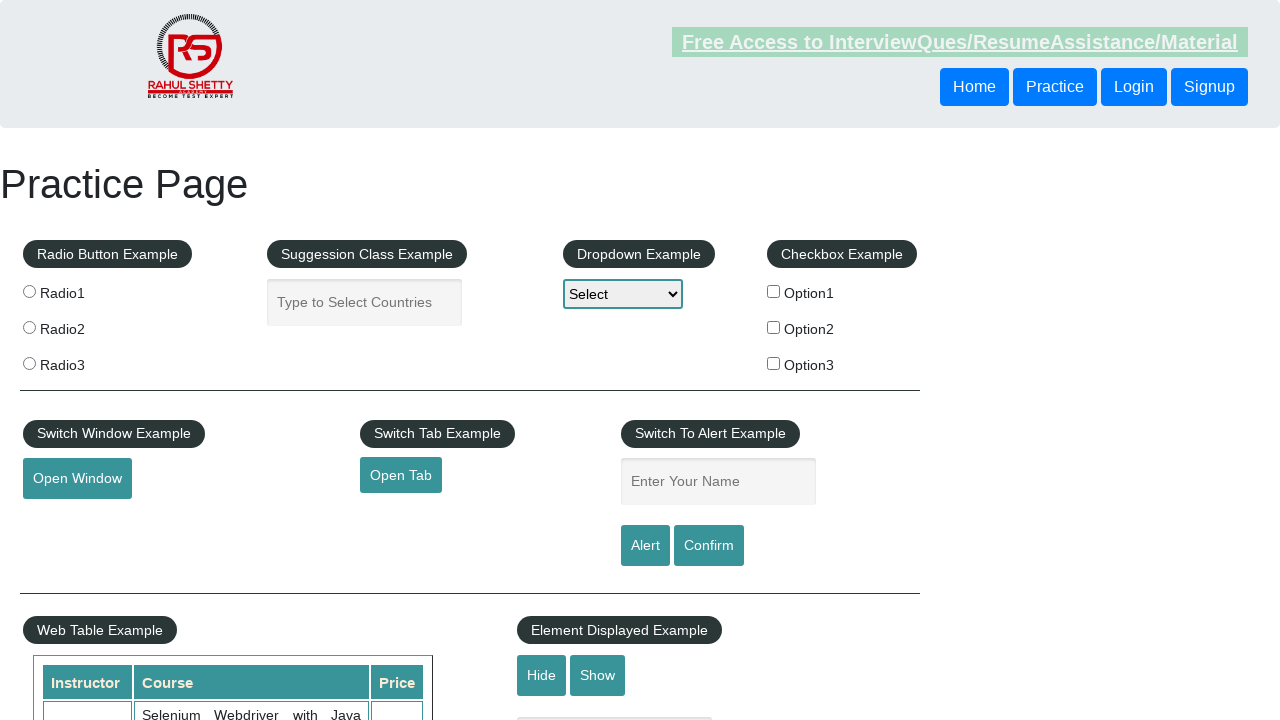

Found 'Option1' in dropdown options and stopped iteration
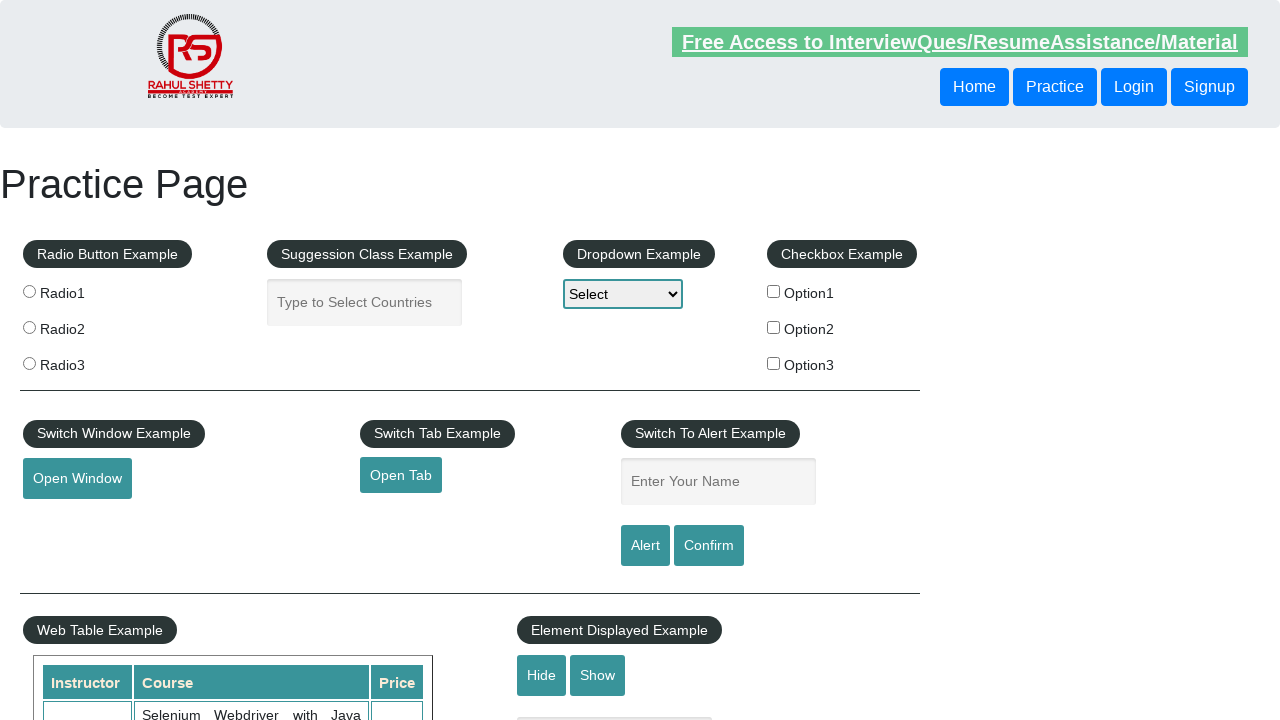

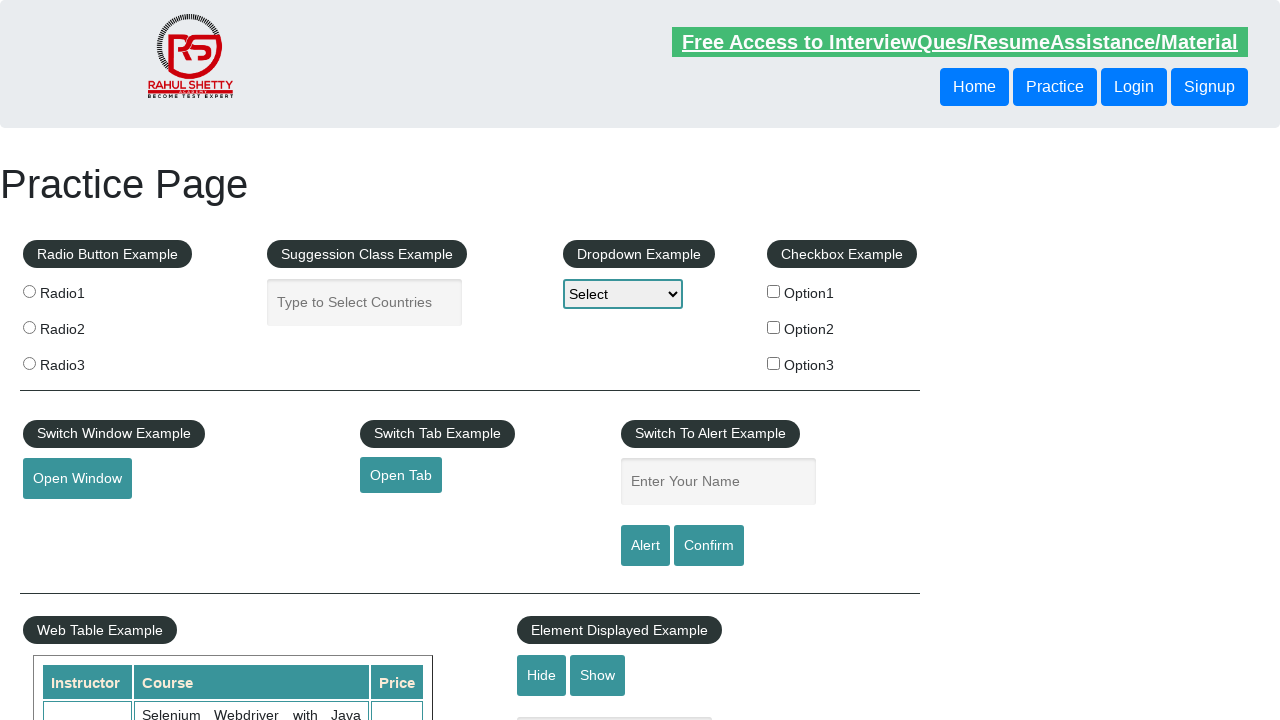